Tests clicking a button identified by CSS class and handling alert dialogs that appear

Starting URL: http://uitestingplayground.com/classattr

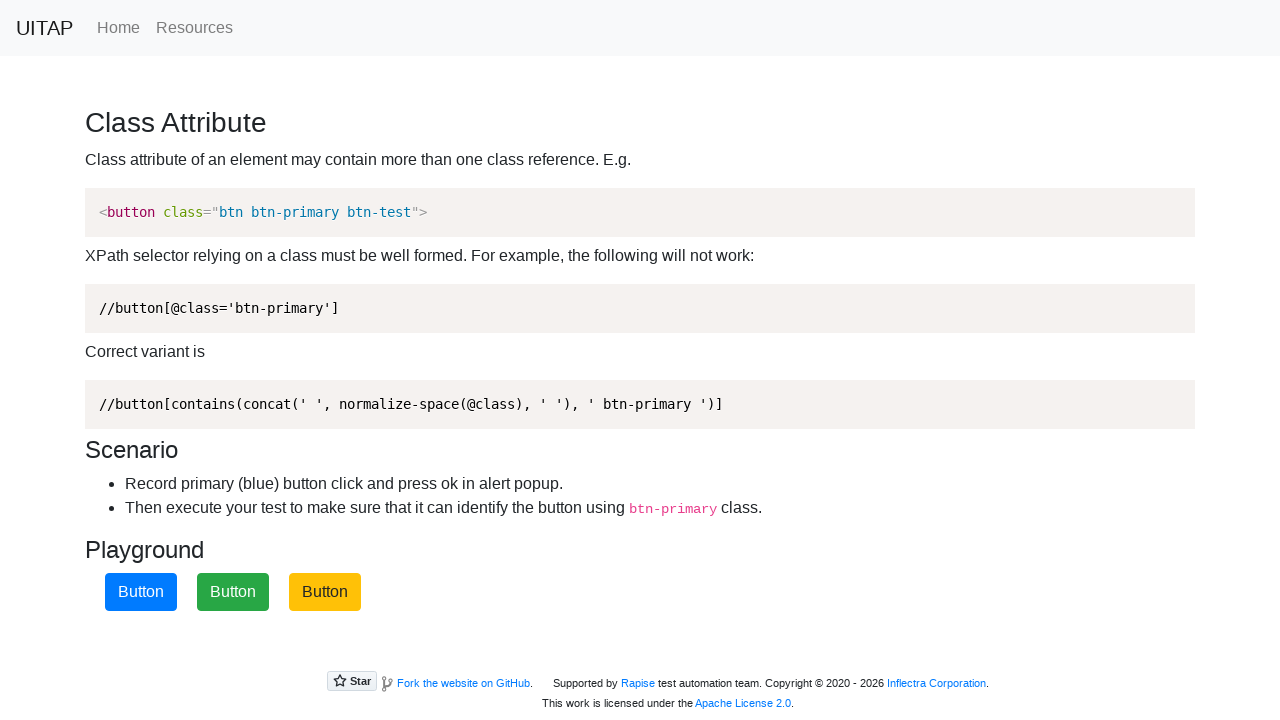

Clicked button with CSS class 'btn-primary' at (141, 592) on button.btn-primary
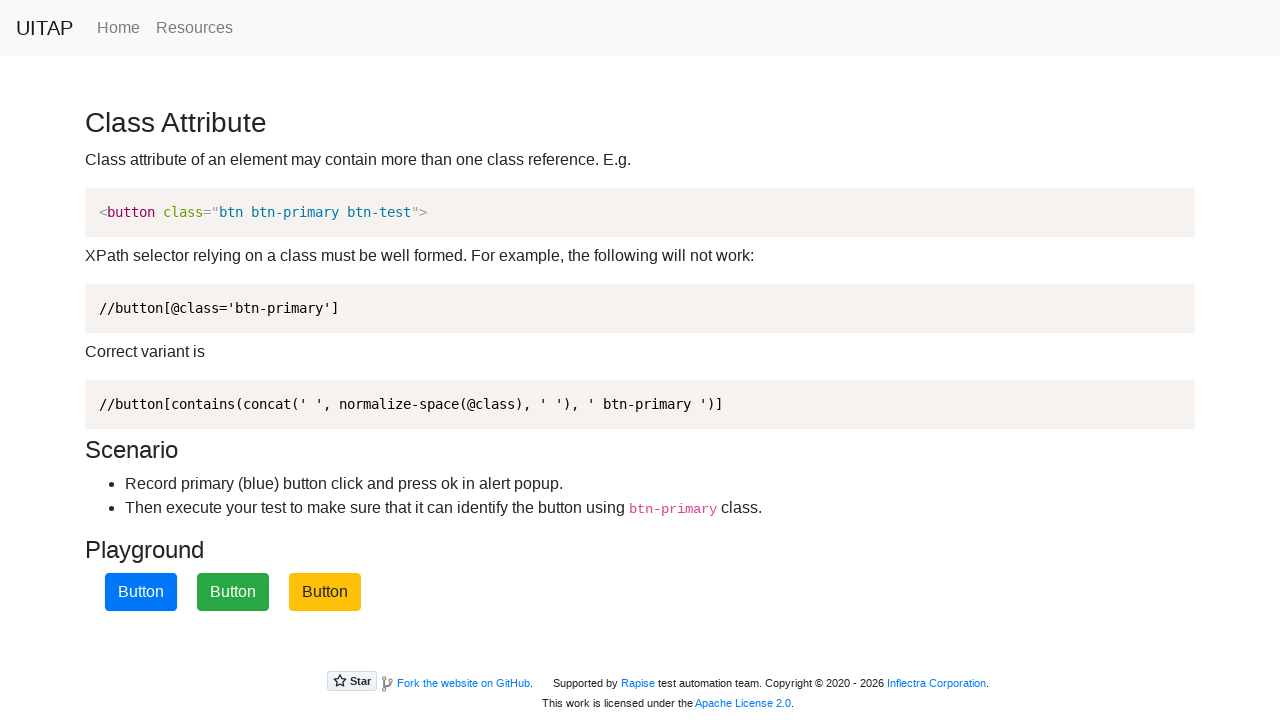

Set up alert dialog handler to accept dialogs
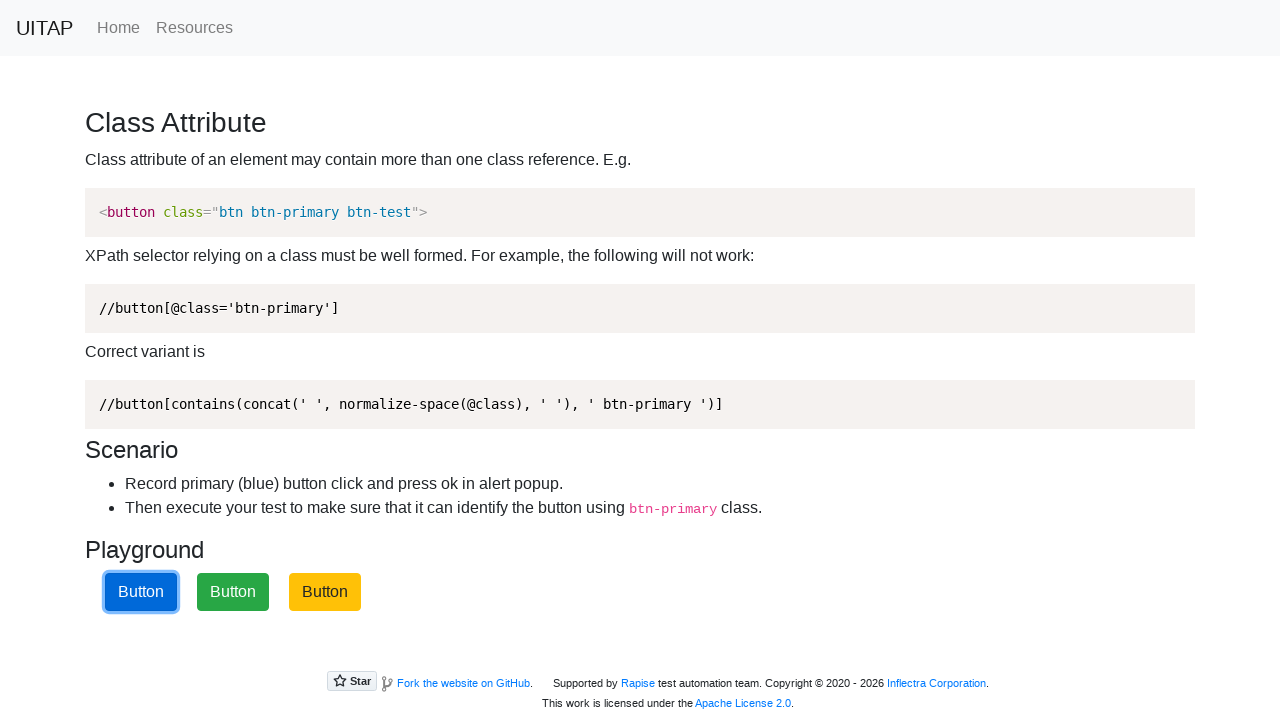

Clicked button with CSS class 'btn-primary' at (141, 592) on button.btn-primary
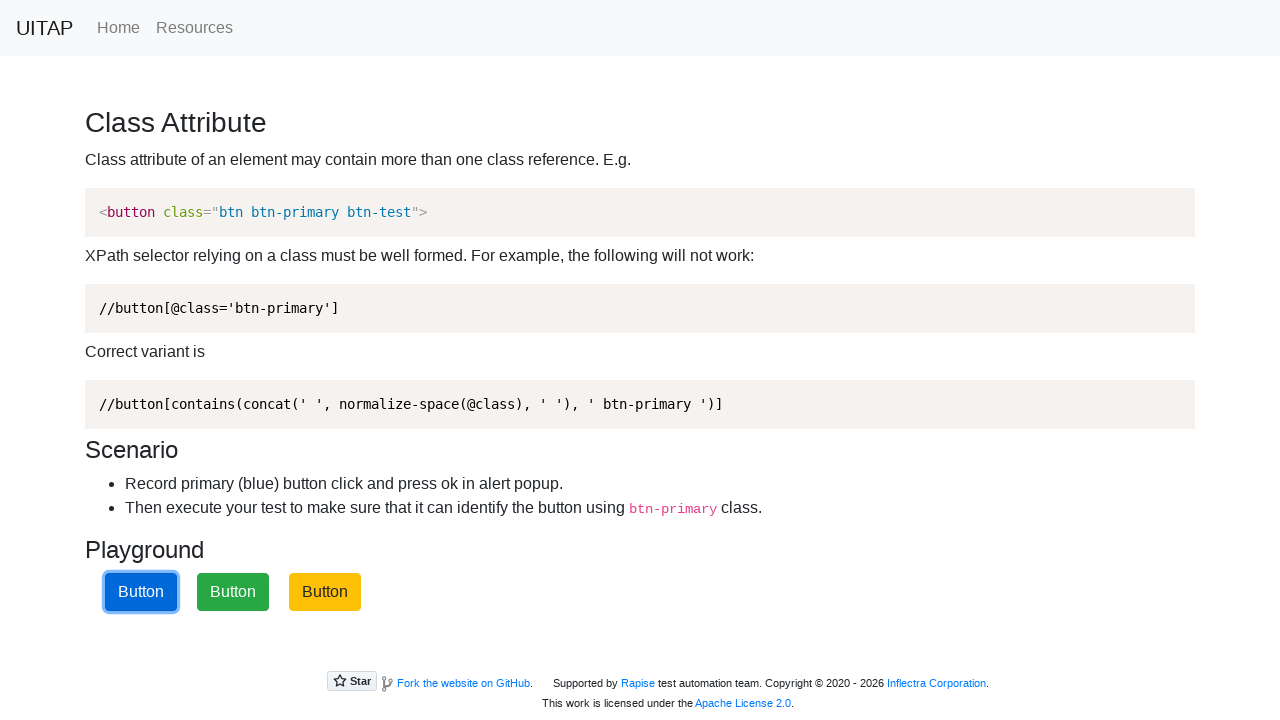

Set up alert dialog handler to accept dialogs
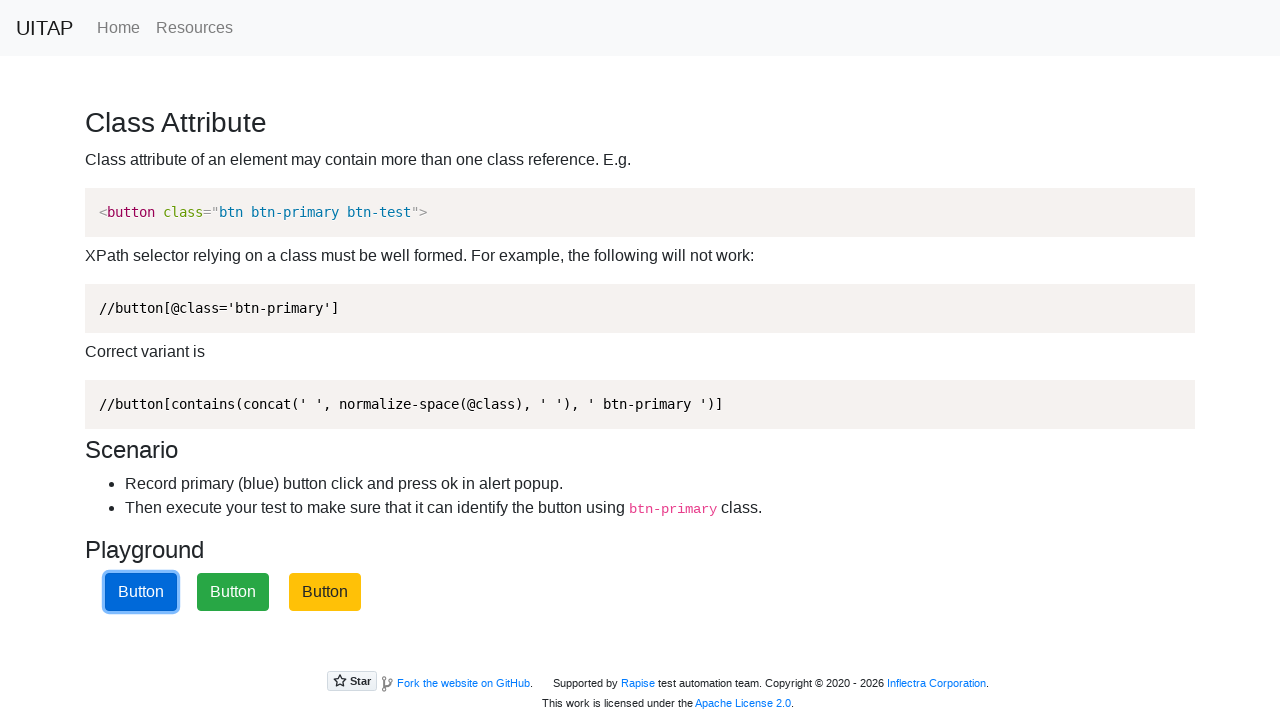

Clicked button with CSS class 'btn-primary' at (141, 592) on button.btn-primary
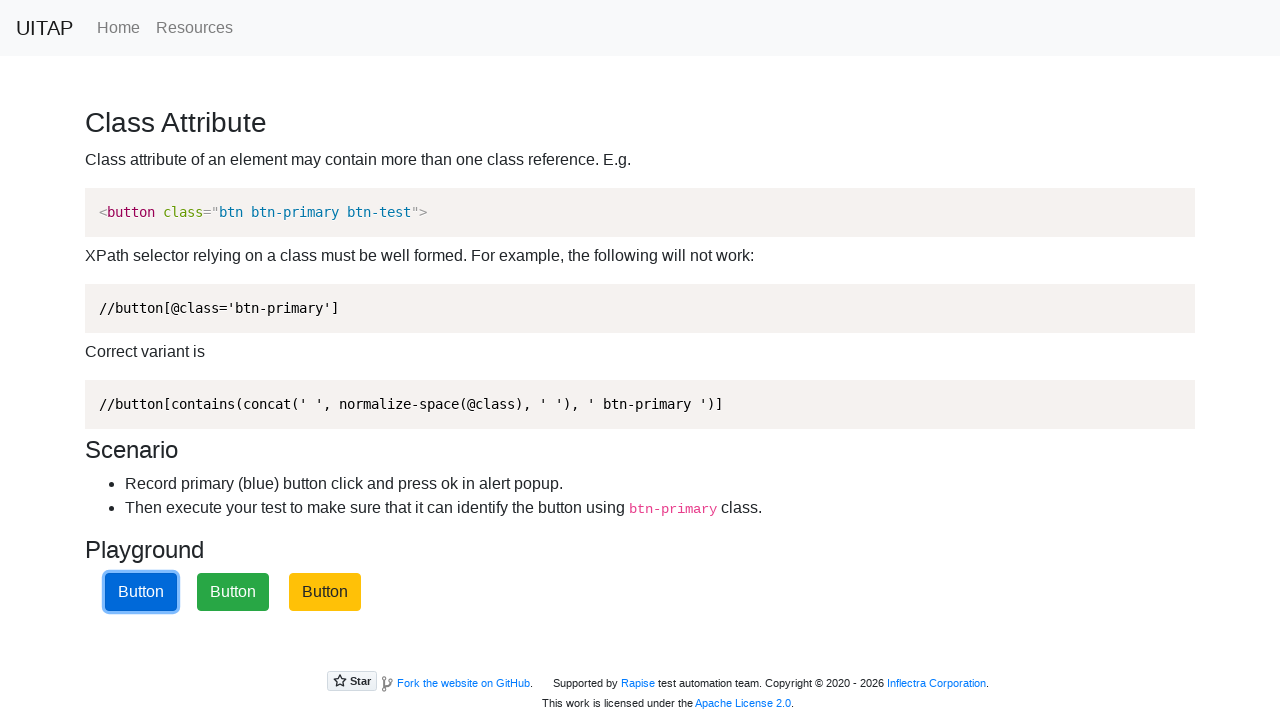

Set up alert dialog handler to accept dialogs
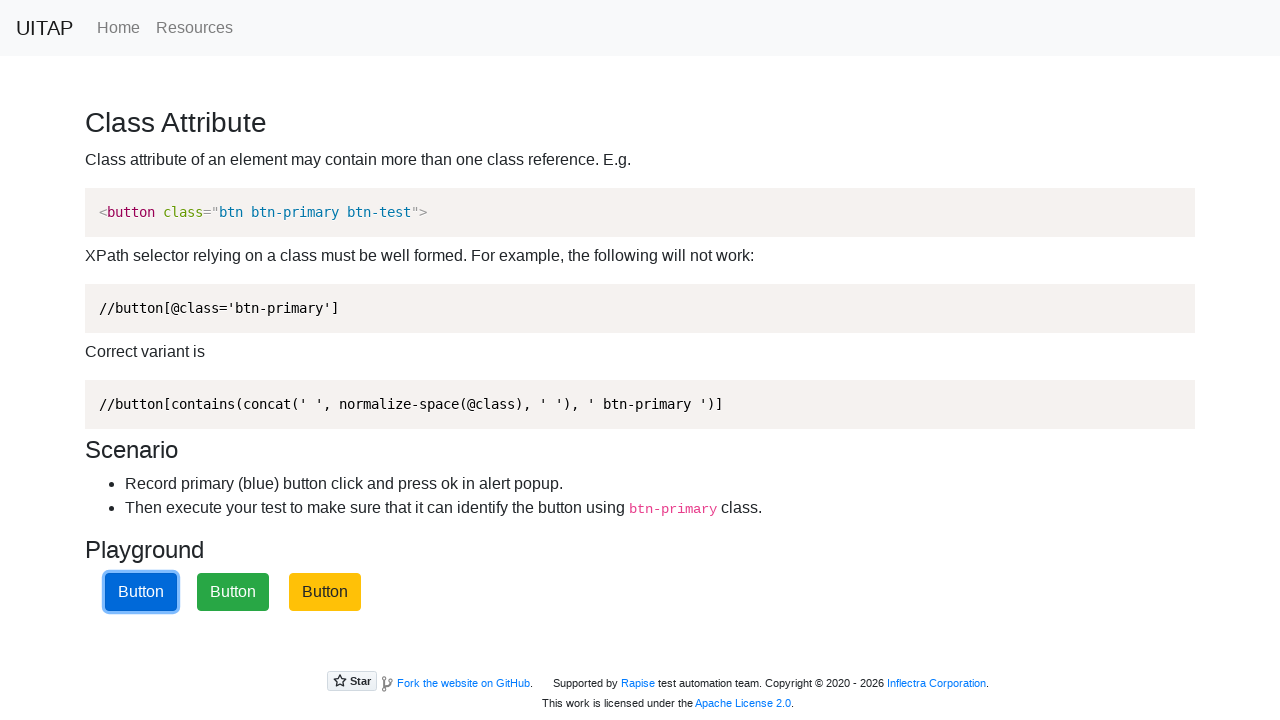

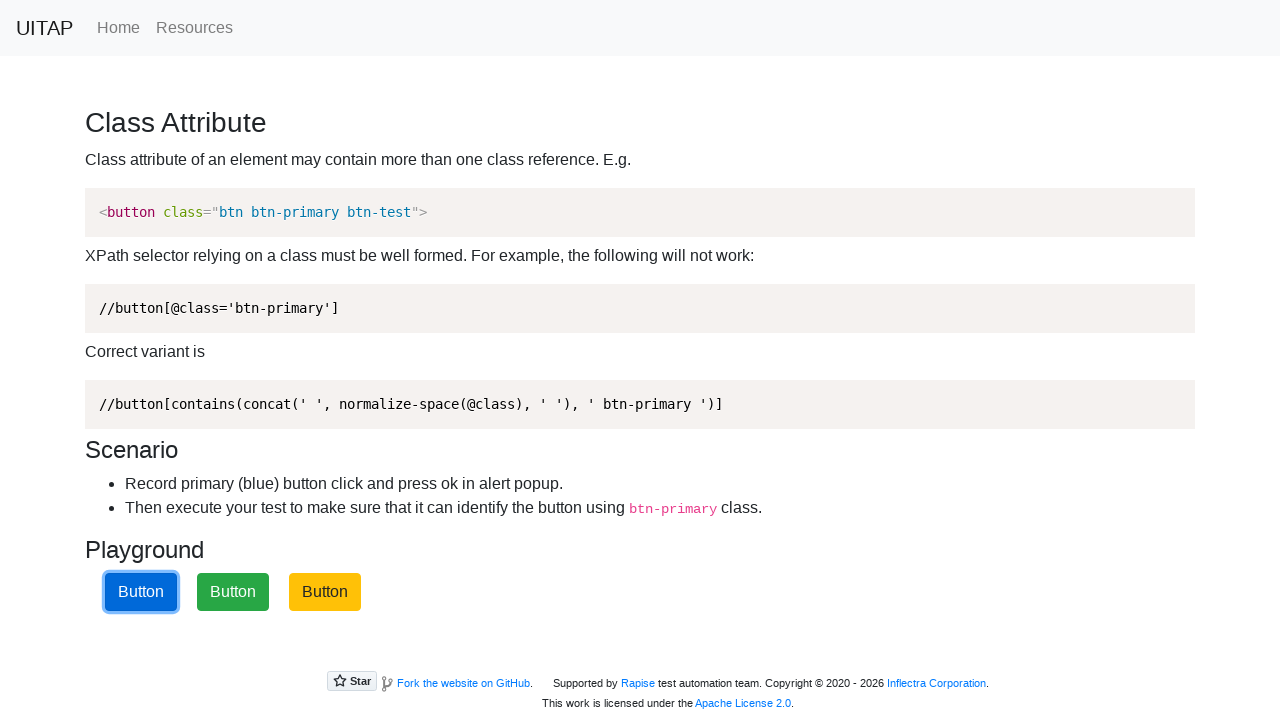